Tests browser navigation functionality by navigating to a page, then to another URL, going back, forward, and refreshing the page.

Starting URL: https://testautomationpractice.blogspot.com/

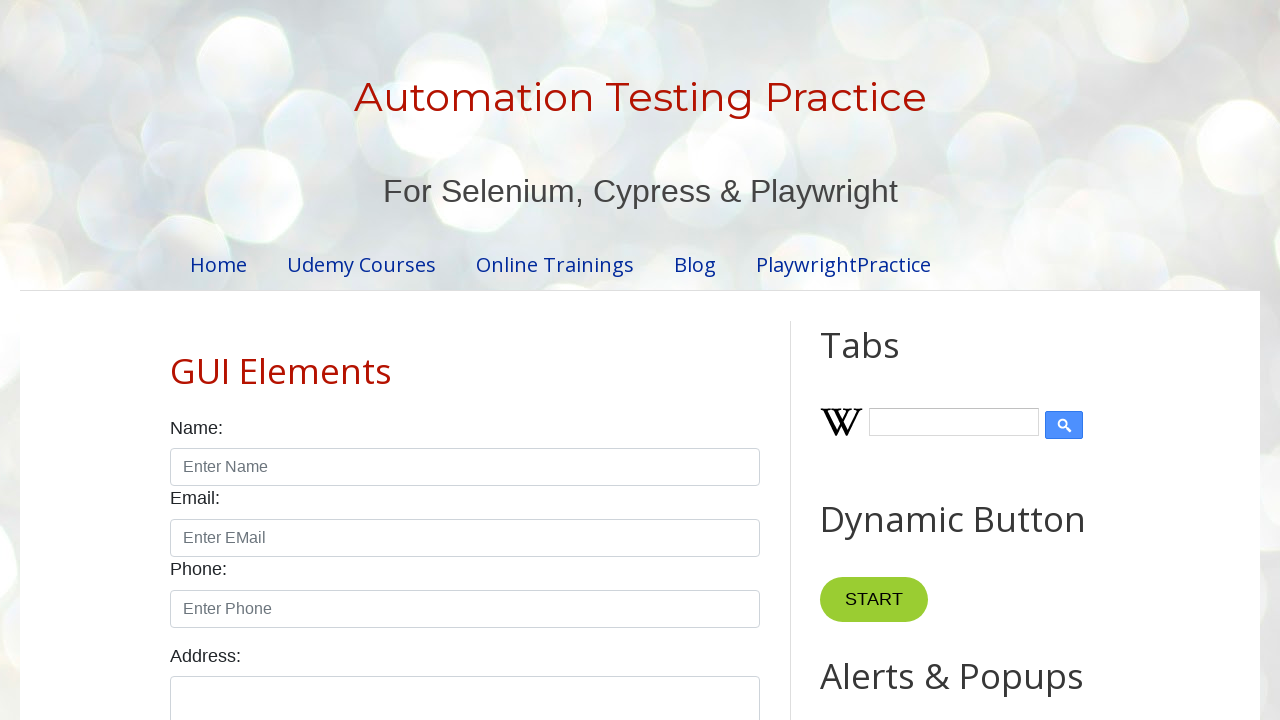

Navigated to https://demo.opencart.com/
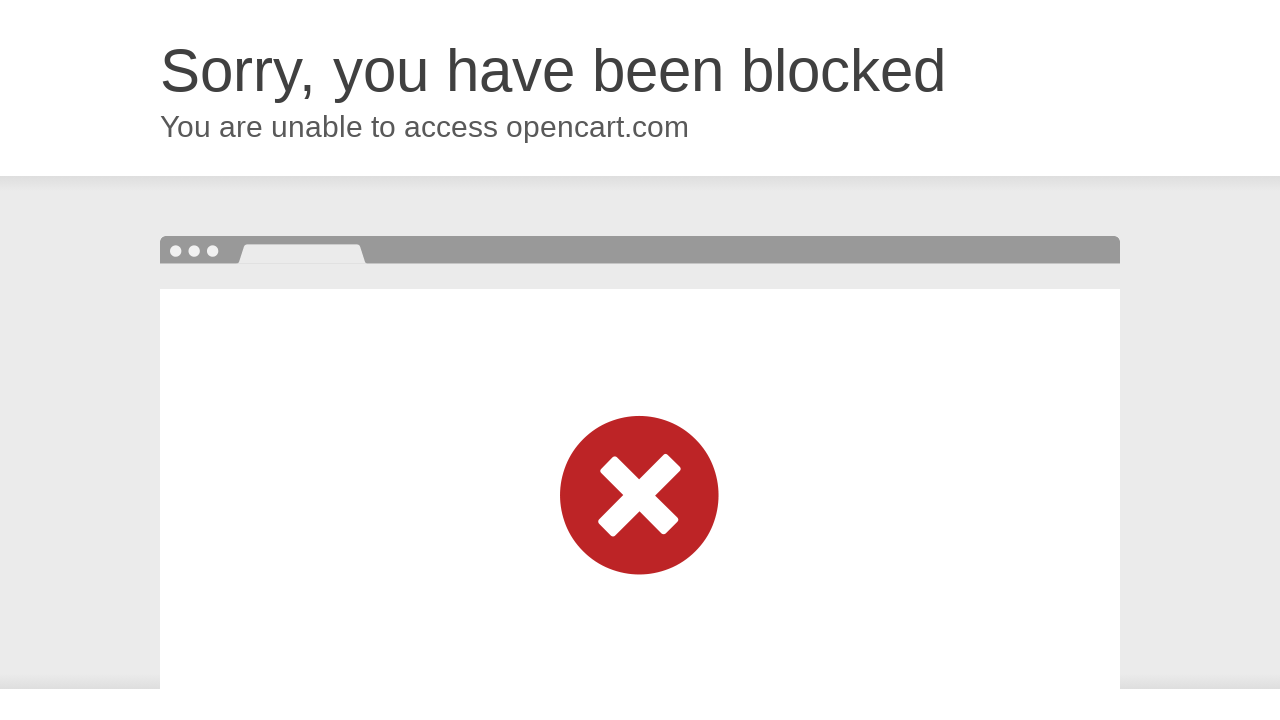

Navigated back to previous page
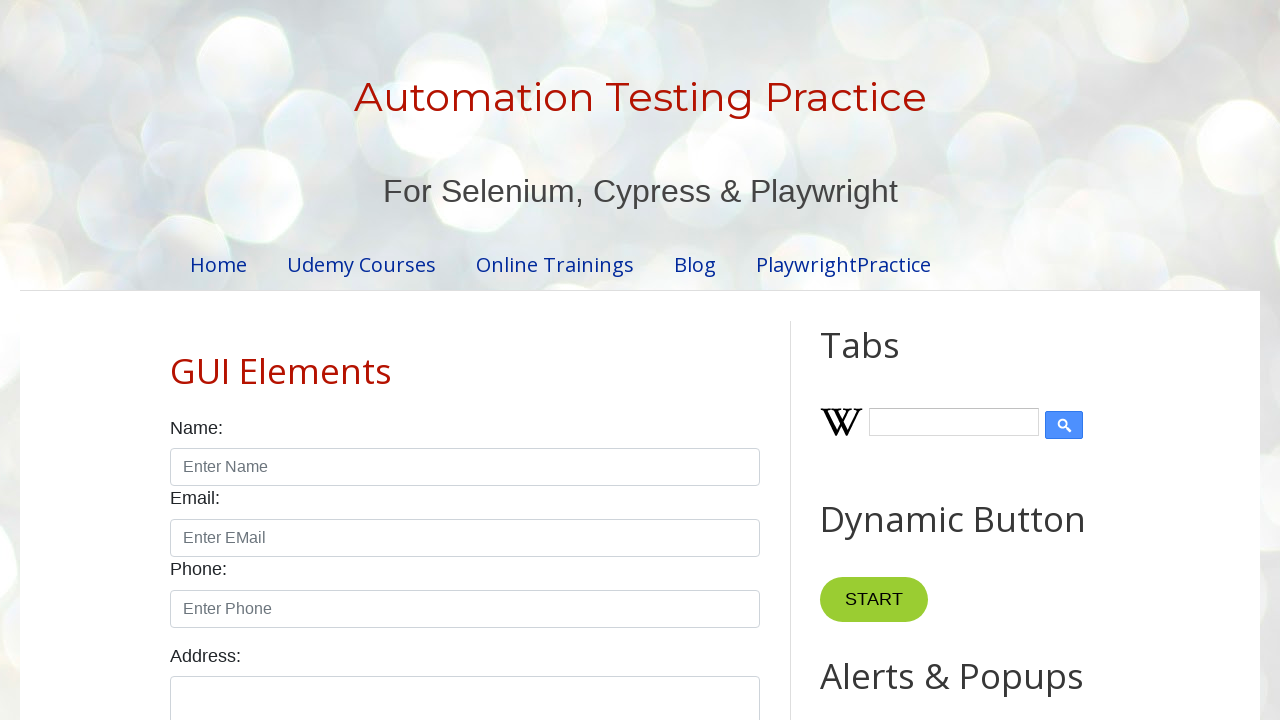

Navigated forward
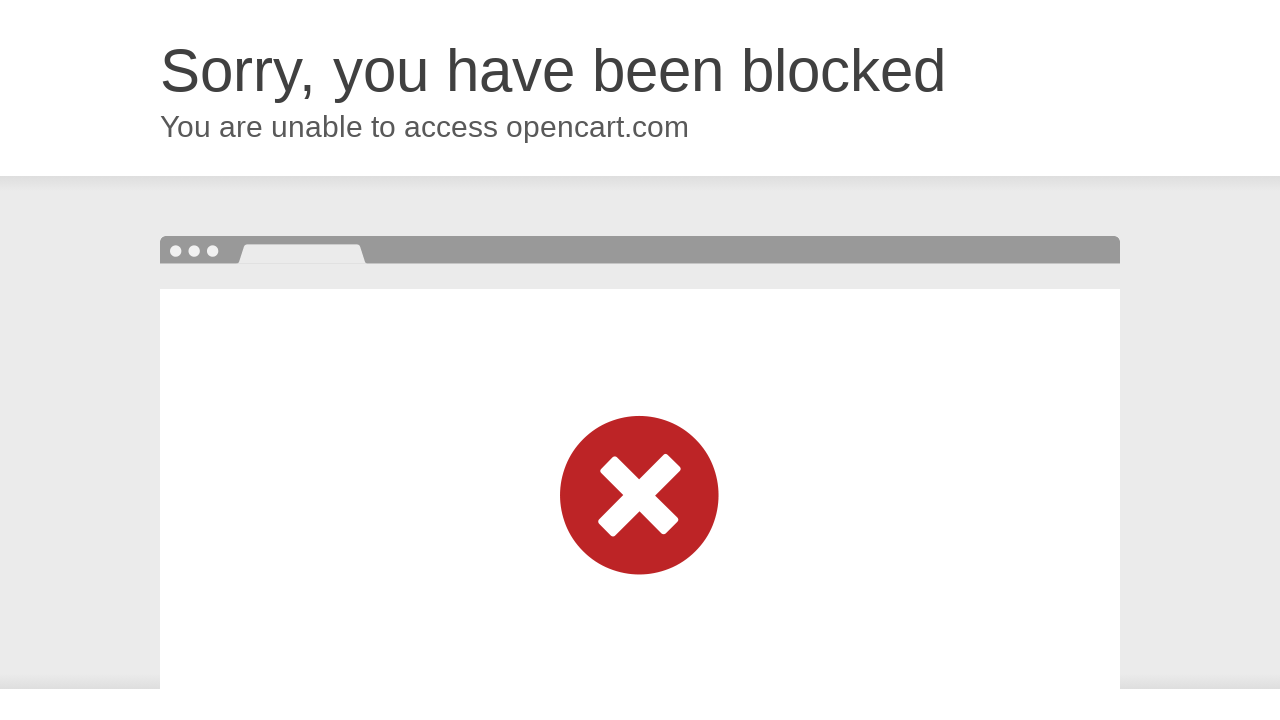

Refreshed the page
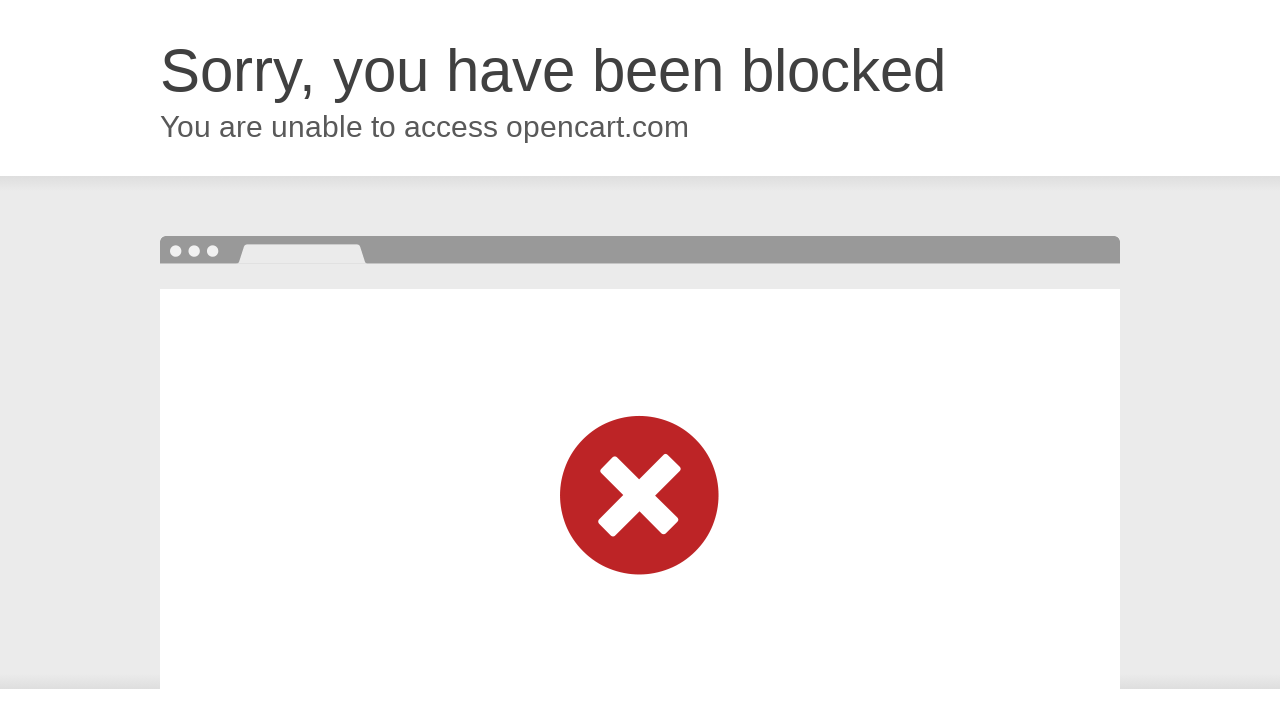

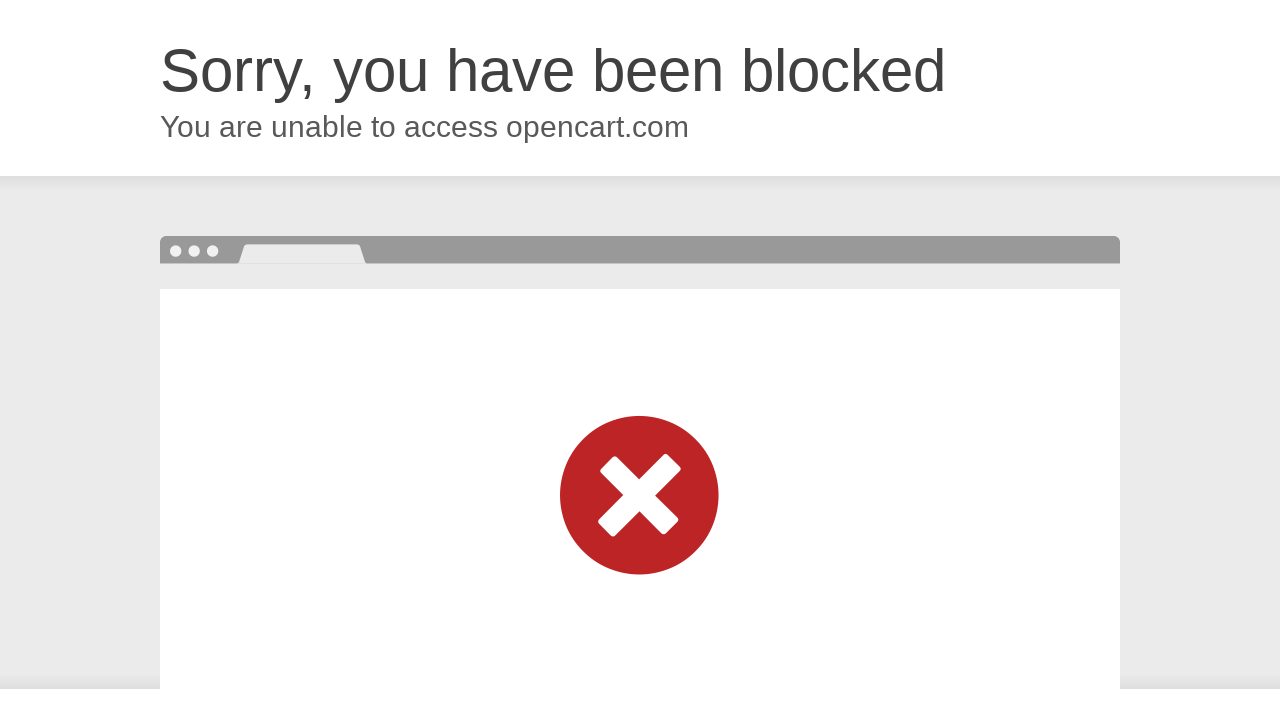